Tests locating social media image elements near the footer section on the OrangeHRM demo page

Starting URL: https://opensource-demo.orangehrmlive.com/

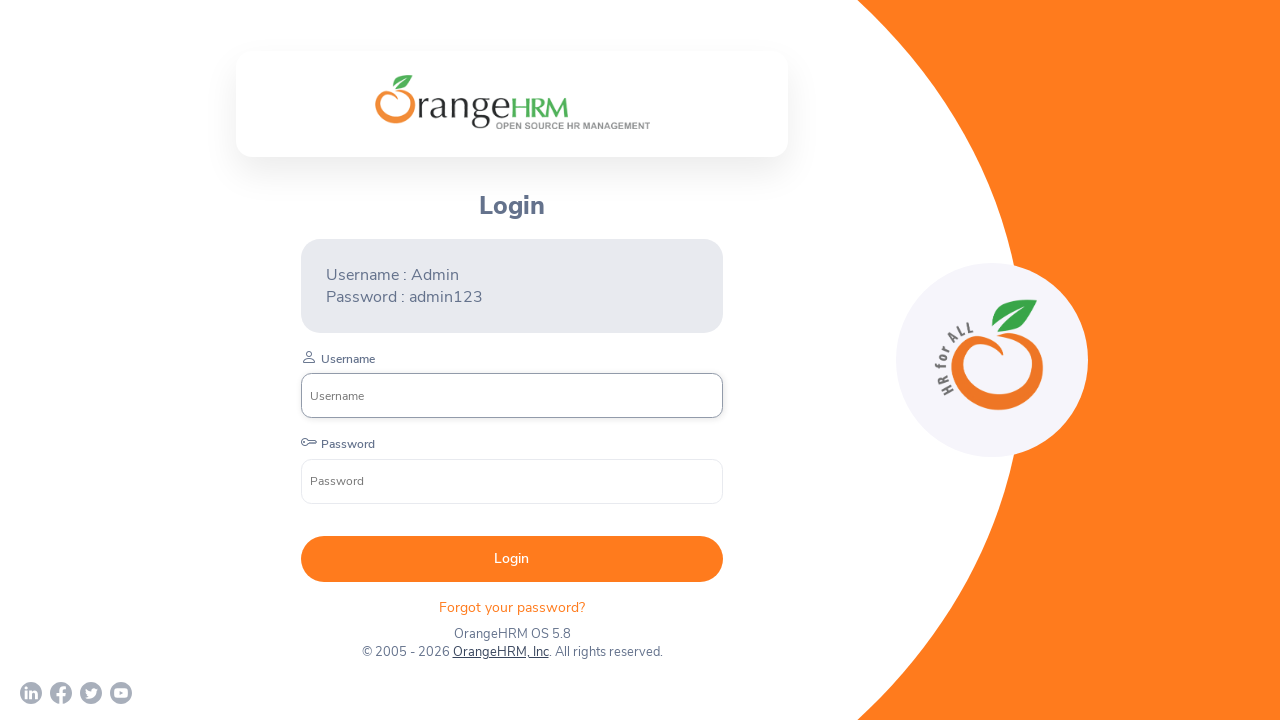

Waited for footer section to load
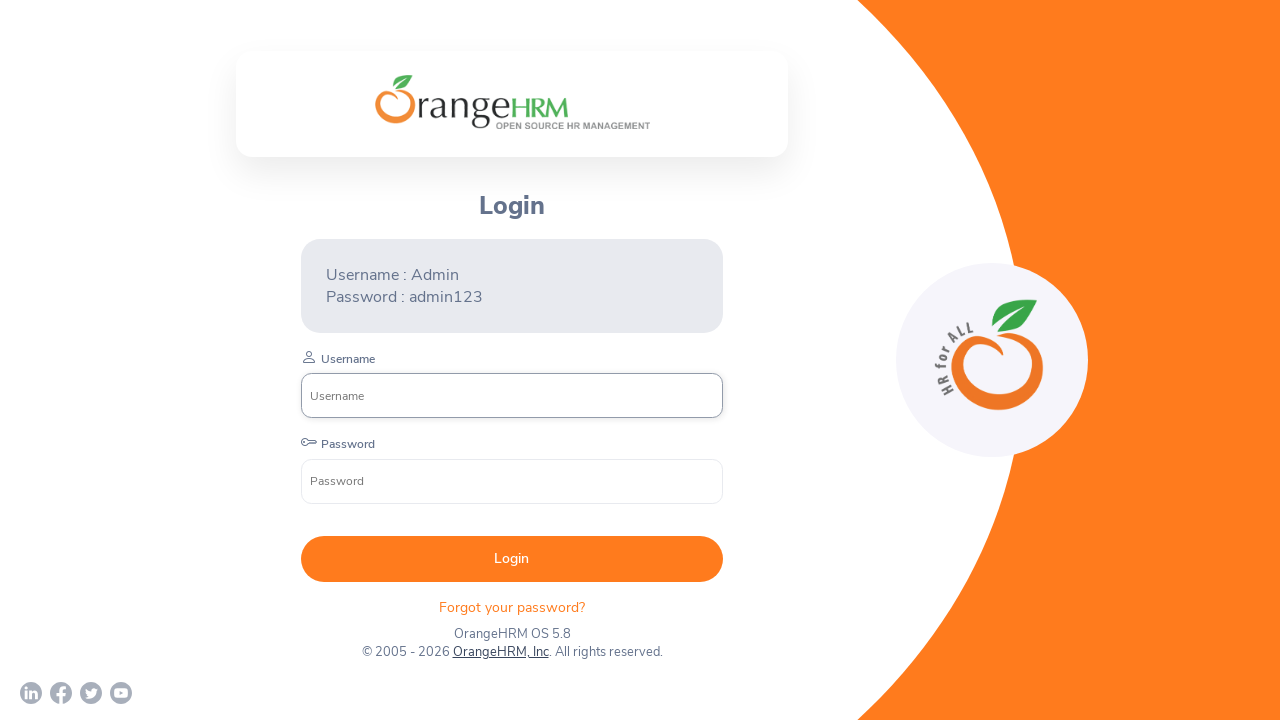

Located footer section element
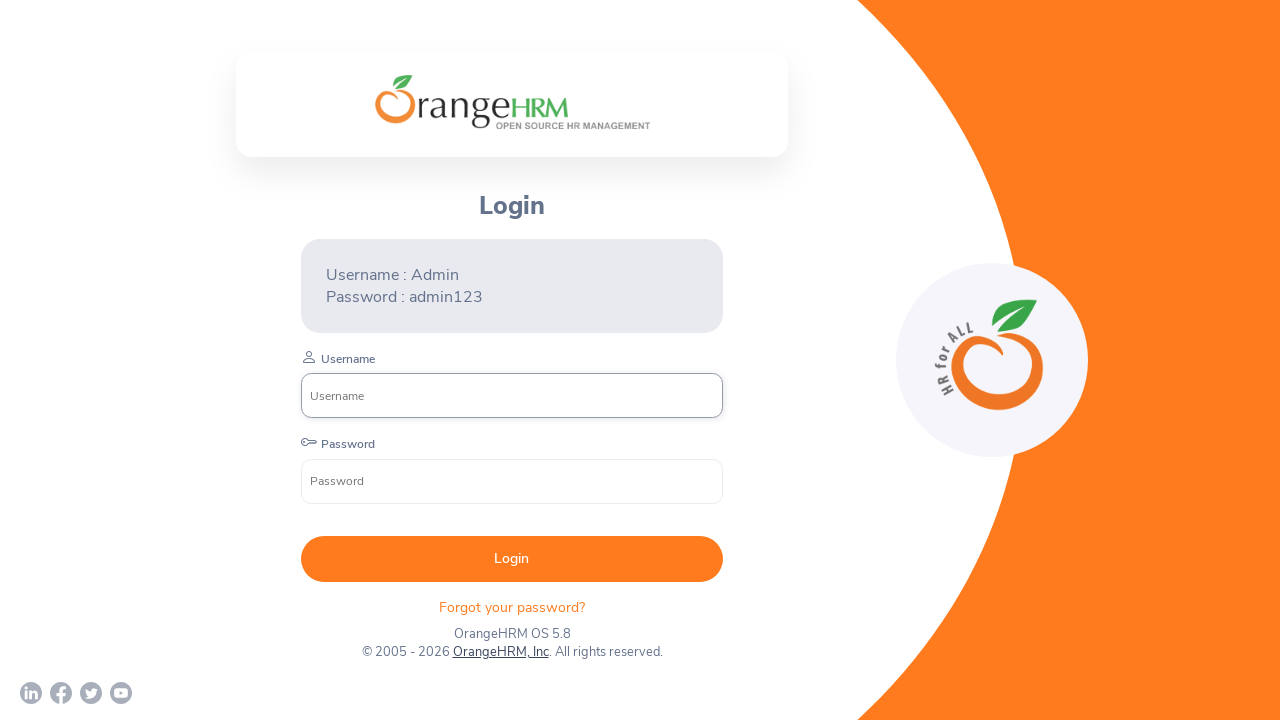

Verified footer section is visible
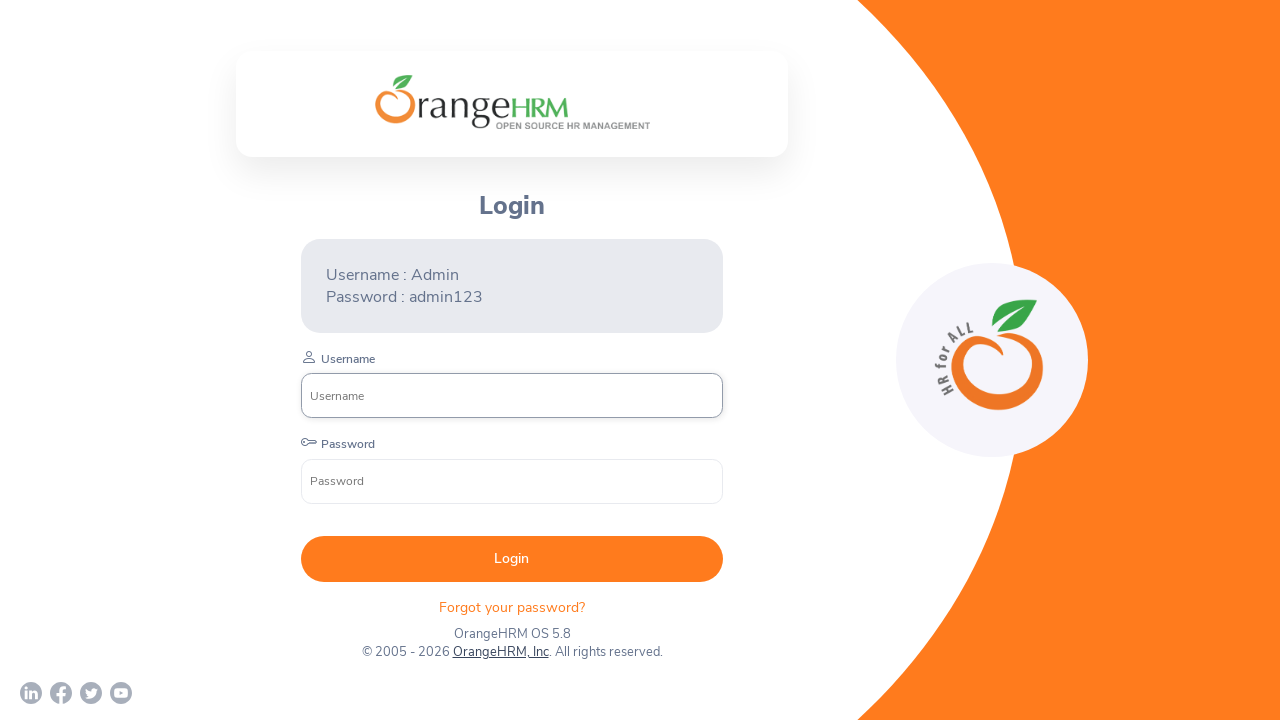

Located social media links in footer
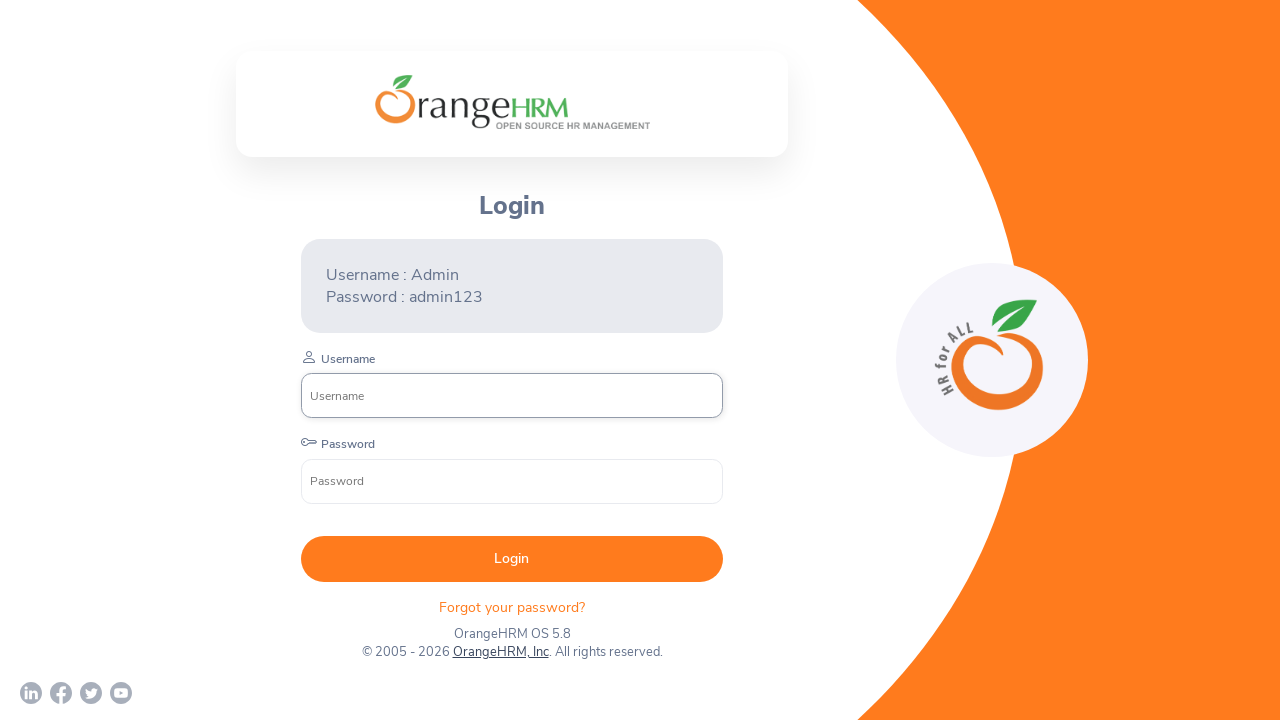

Verified social media links are present in footer section
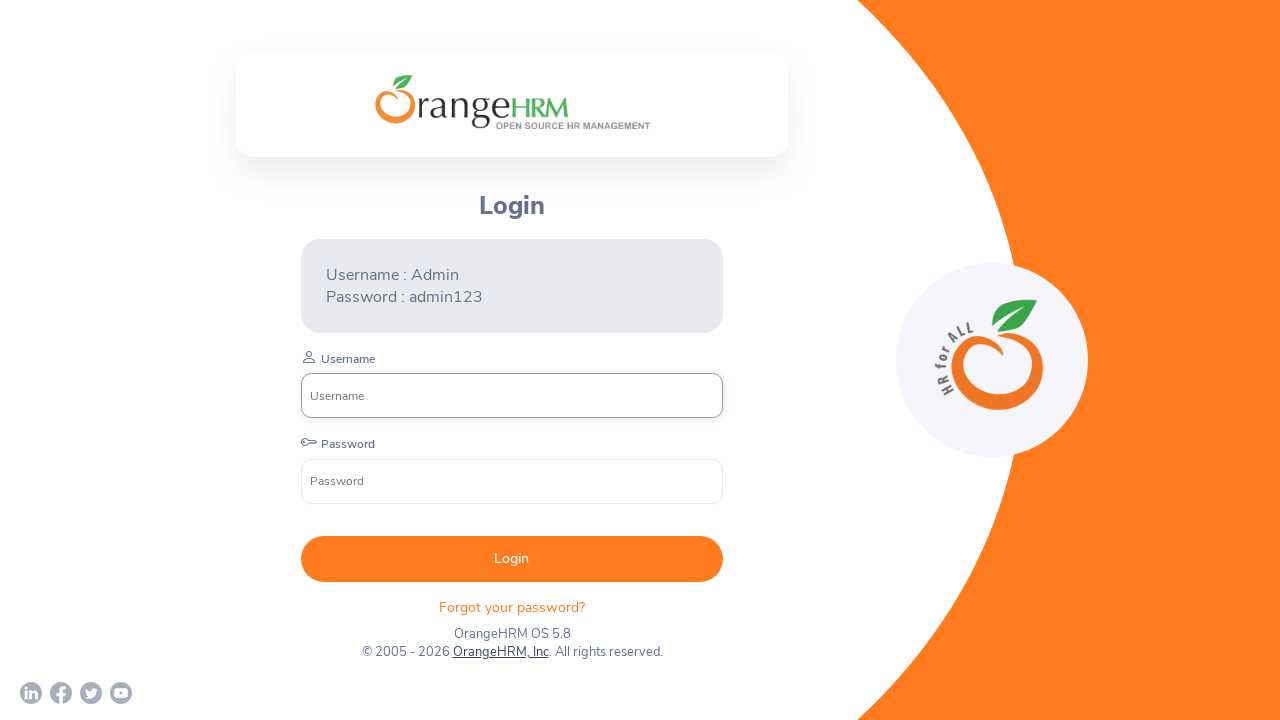

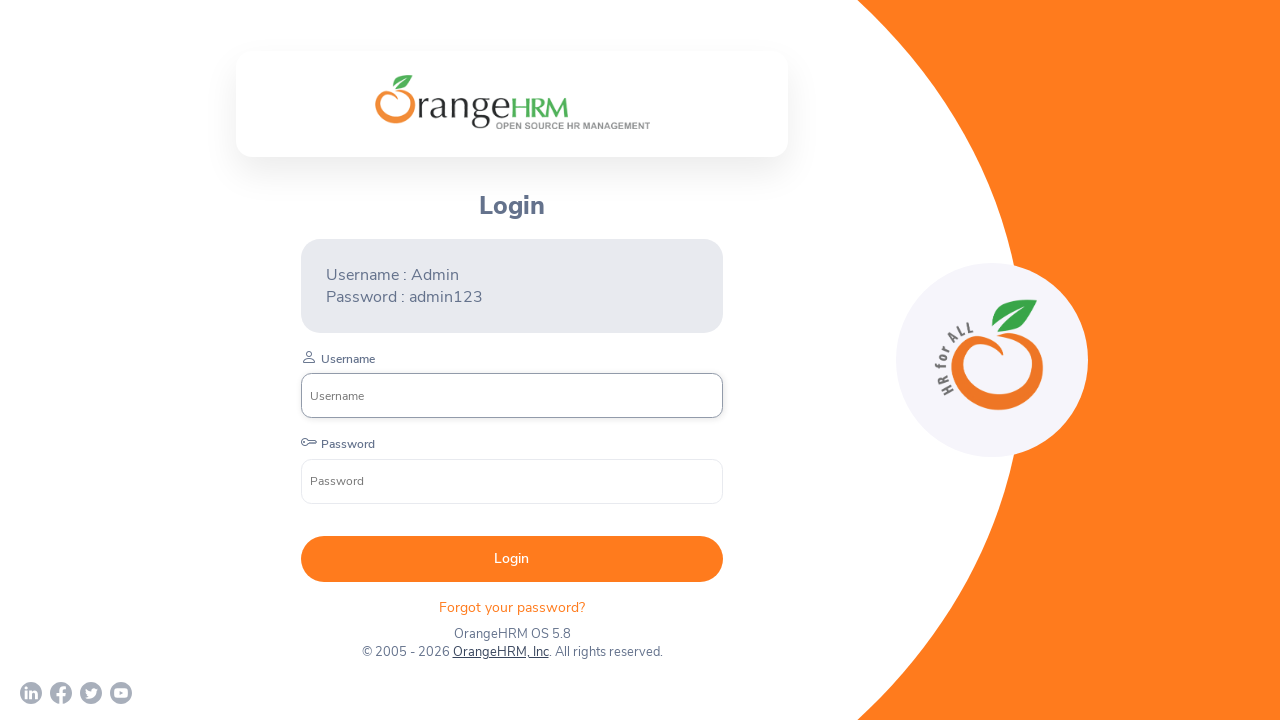